Tests drag and drop functionality by dragging a football element to two different drop zones and verifying the drops were successful

Starting URL: https://training-support.net/webelements/drag-drop

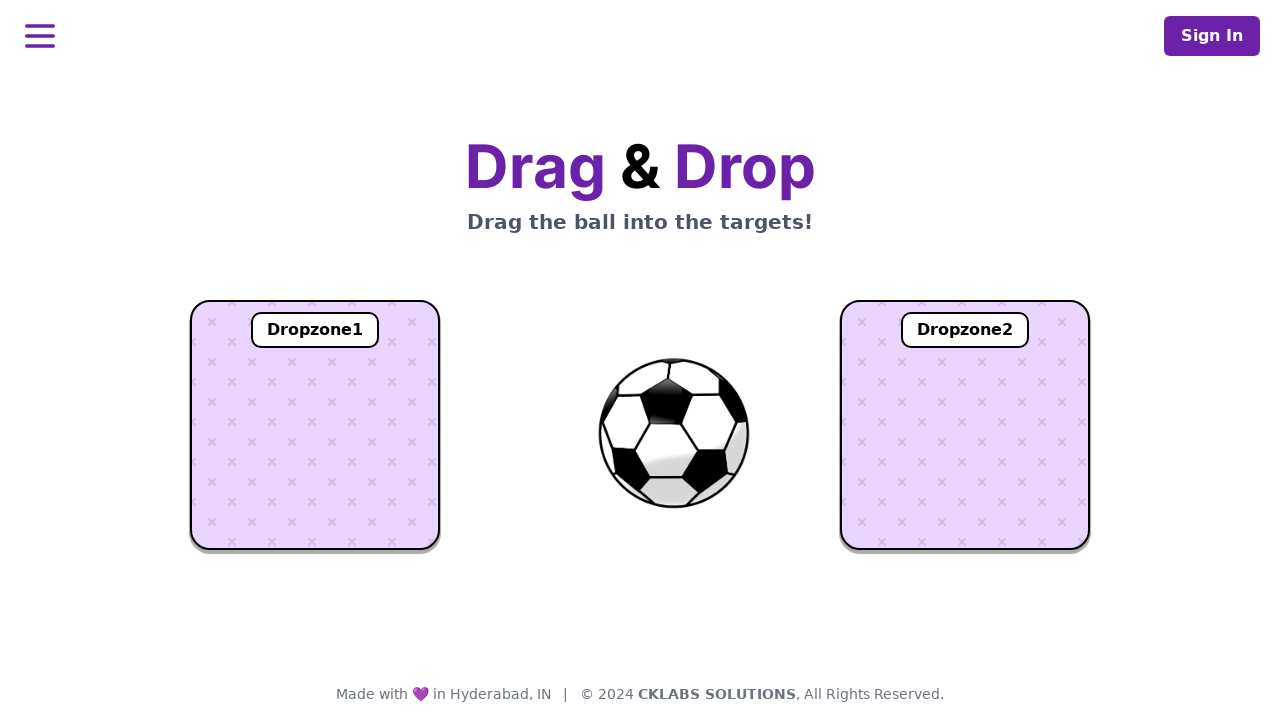

Navigated to drag and drop test page
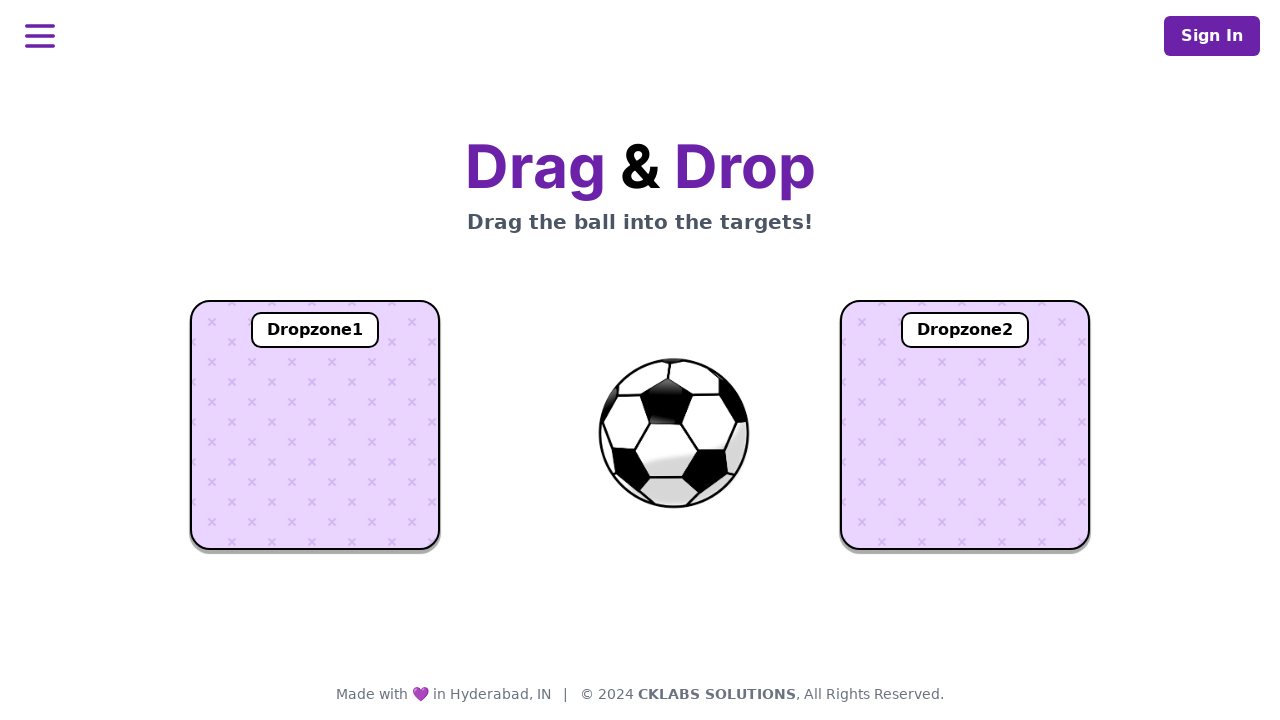

Located football element
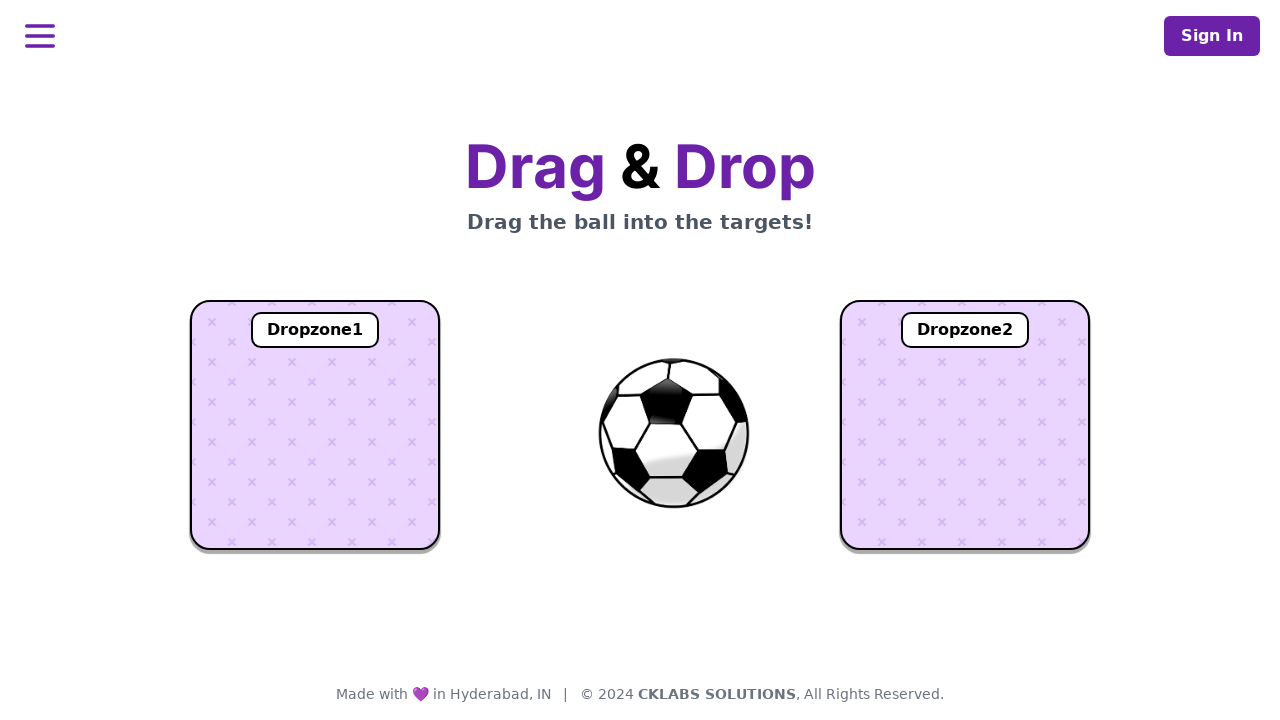

Located first drop zone
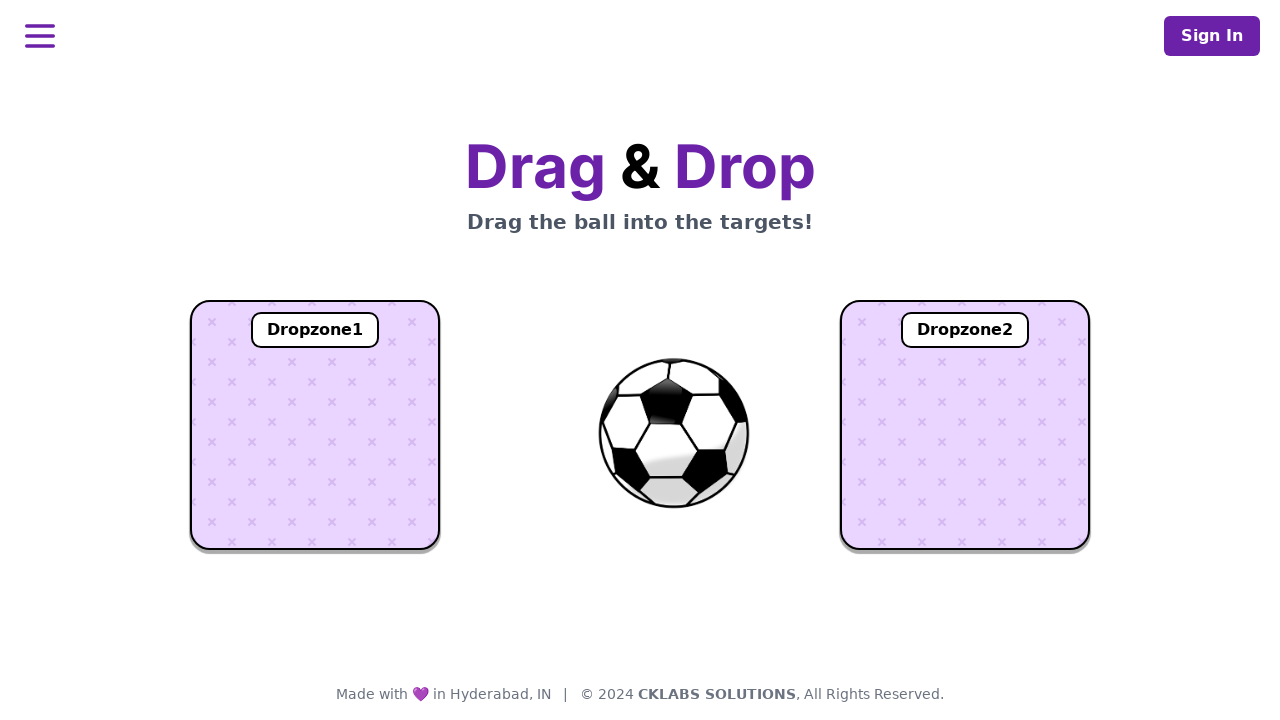

Located second drop zone
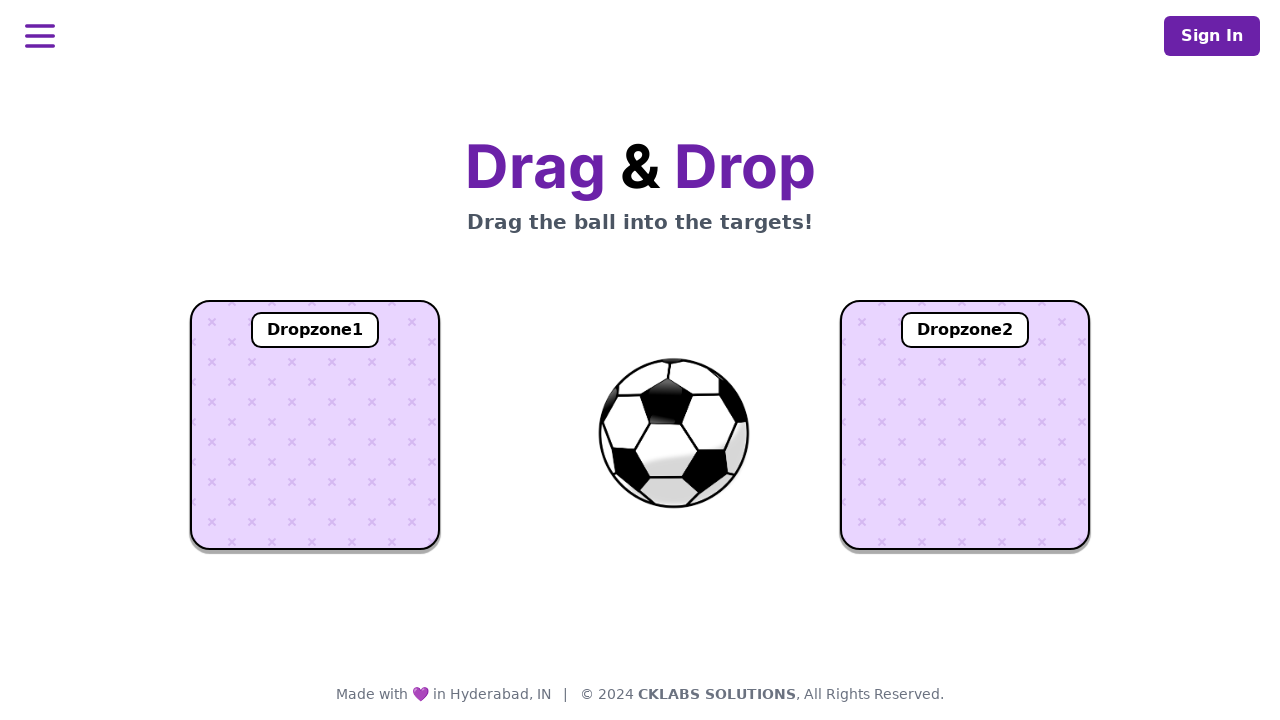

Dragged football to first drop zone at (315, 425)
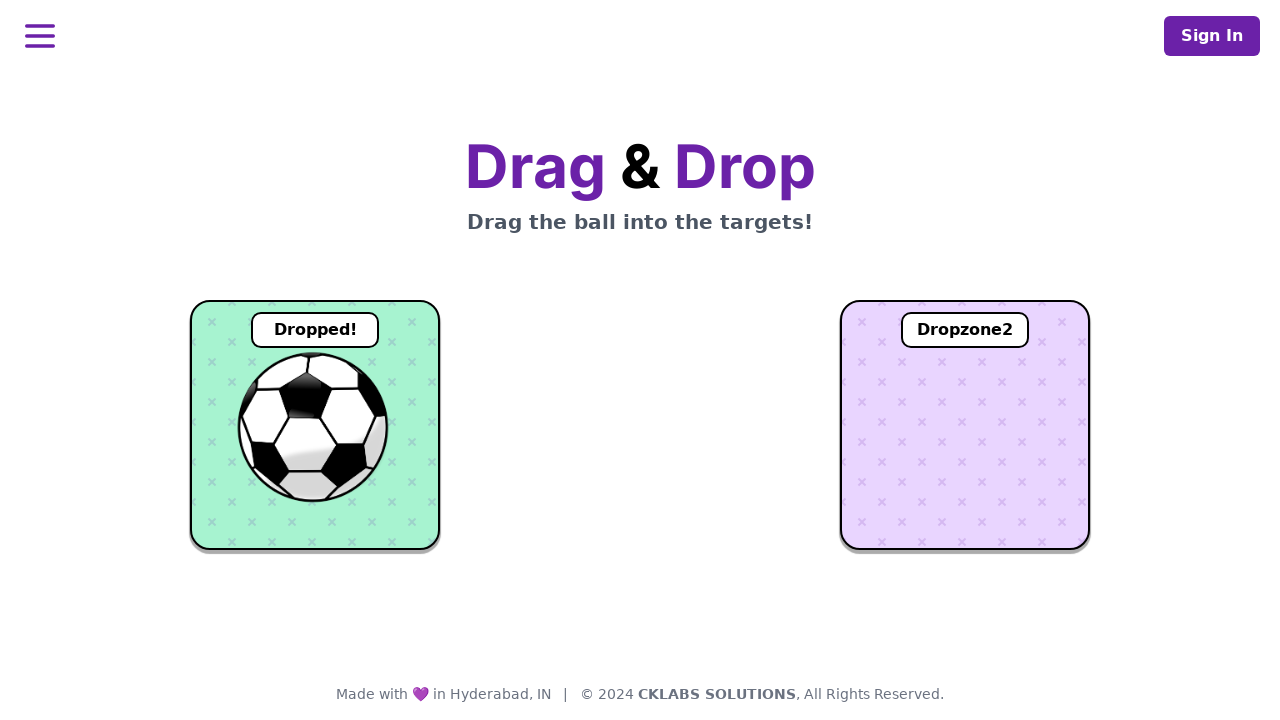

Verified football was successfully dropped in first zone
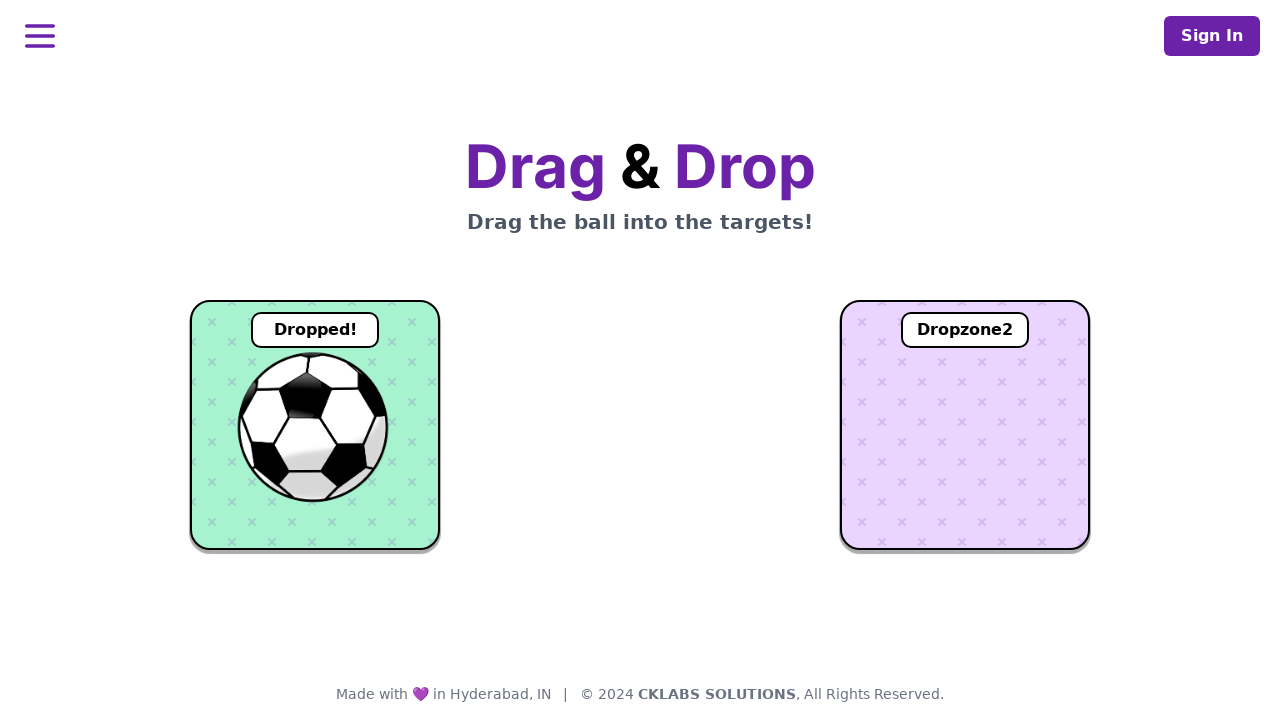

Dragged football to second drop zone at (965, 425)
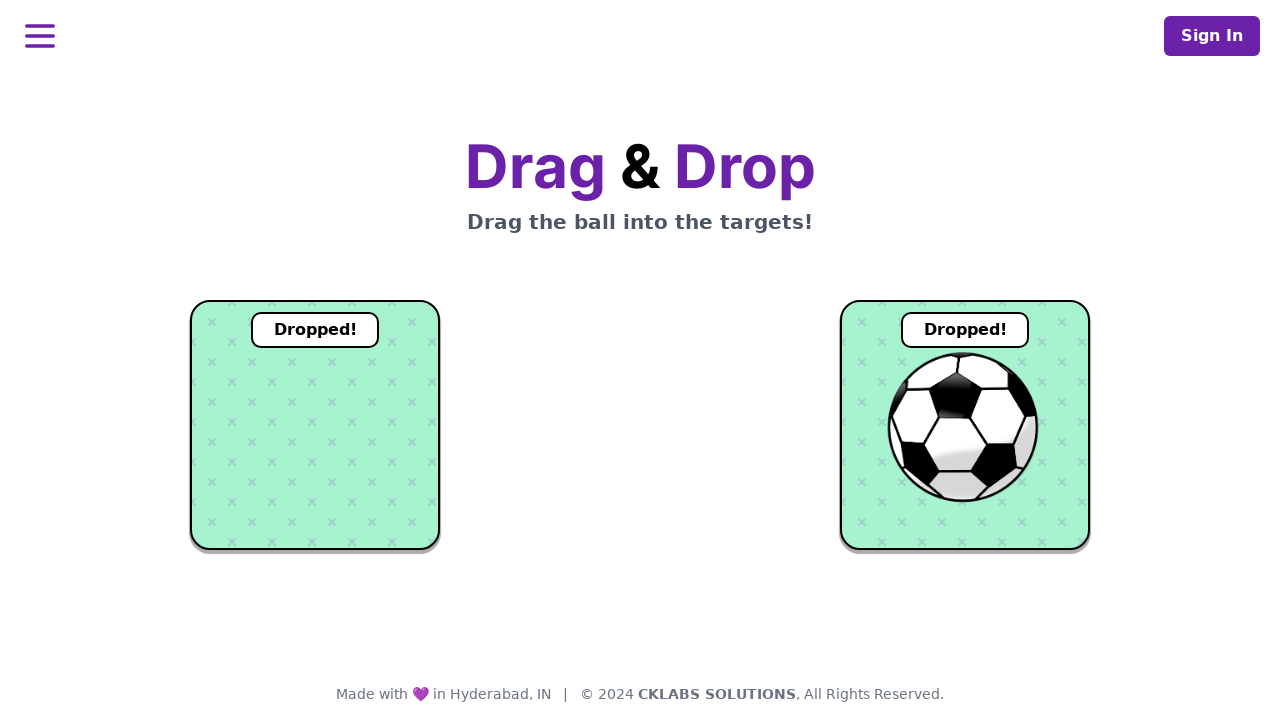

Verified football was successfully dropped in second zone
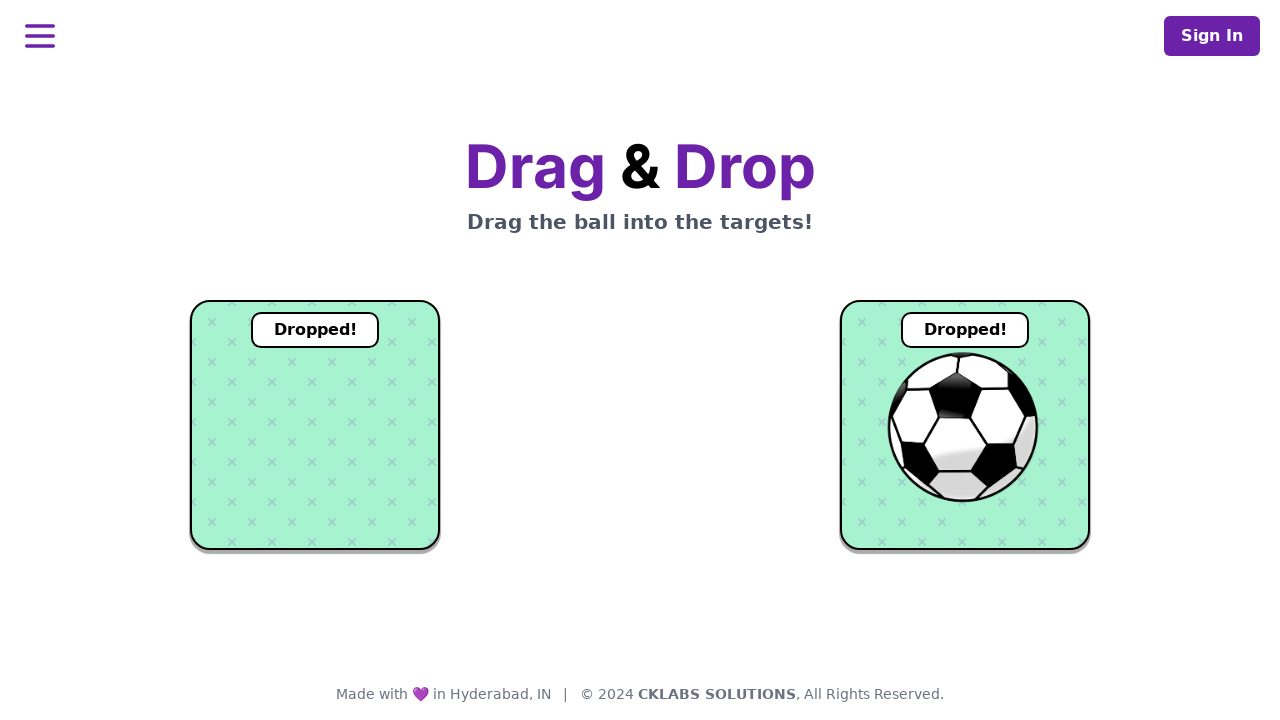

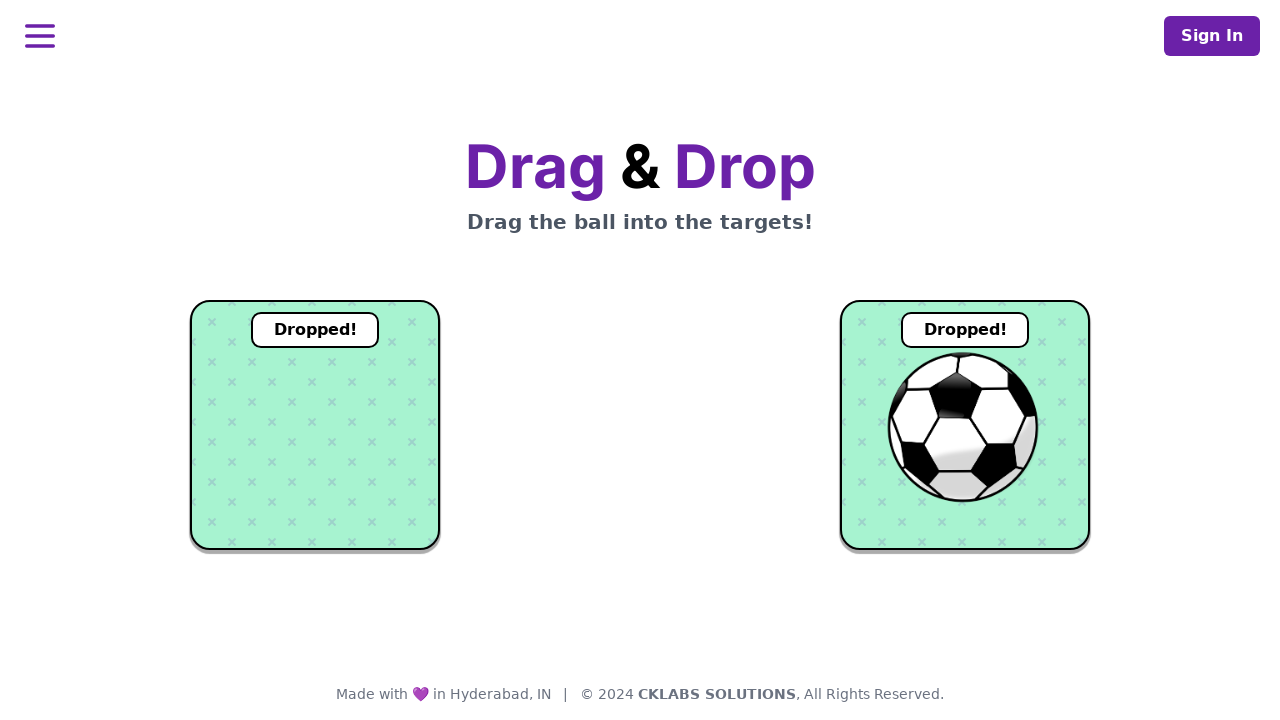